Tests window handling by clicking a link that opens a new window, then switching to the new window and verifying its content

Starting URL: https://the-internet.herokuapp.com/windows

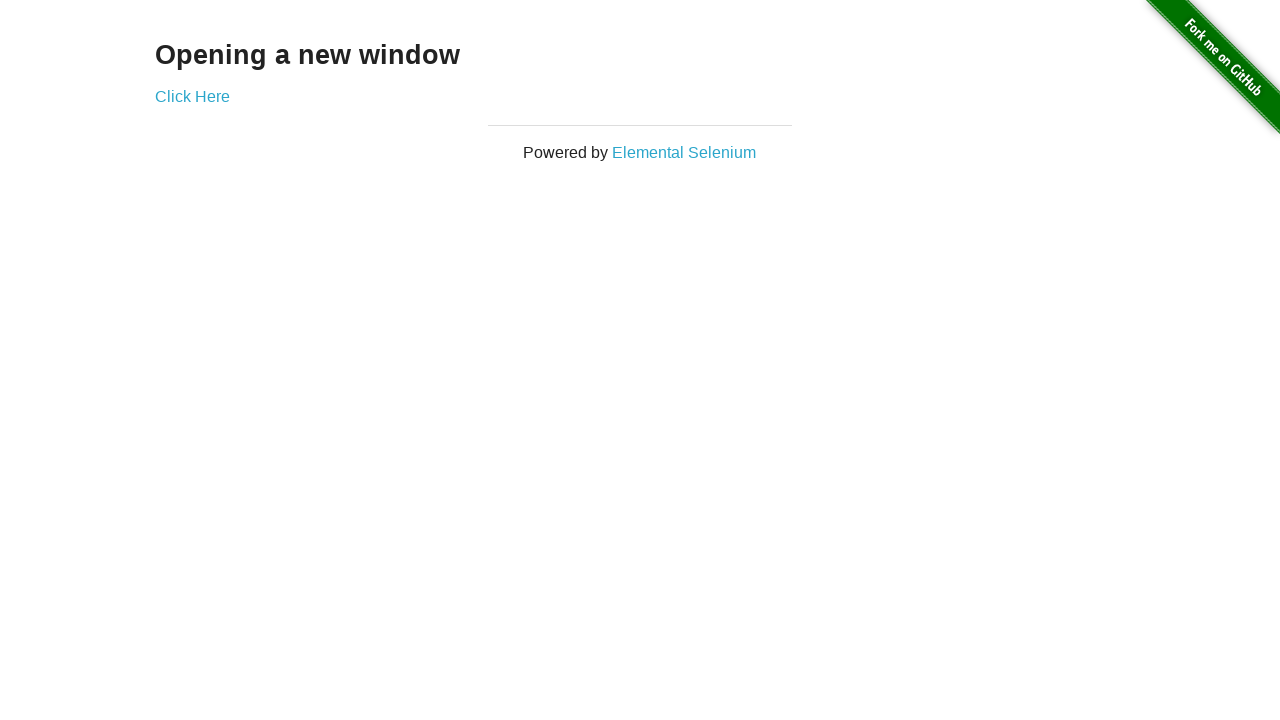

Clicked 'Click Here' link to open new window at (192, 96) on text='Click Here'
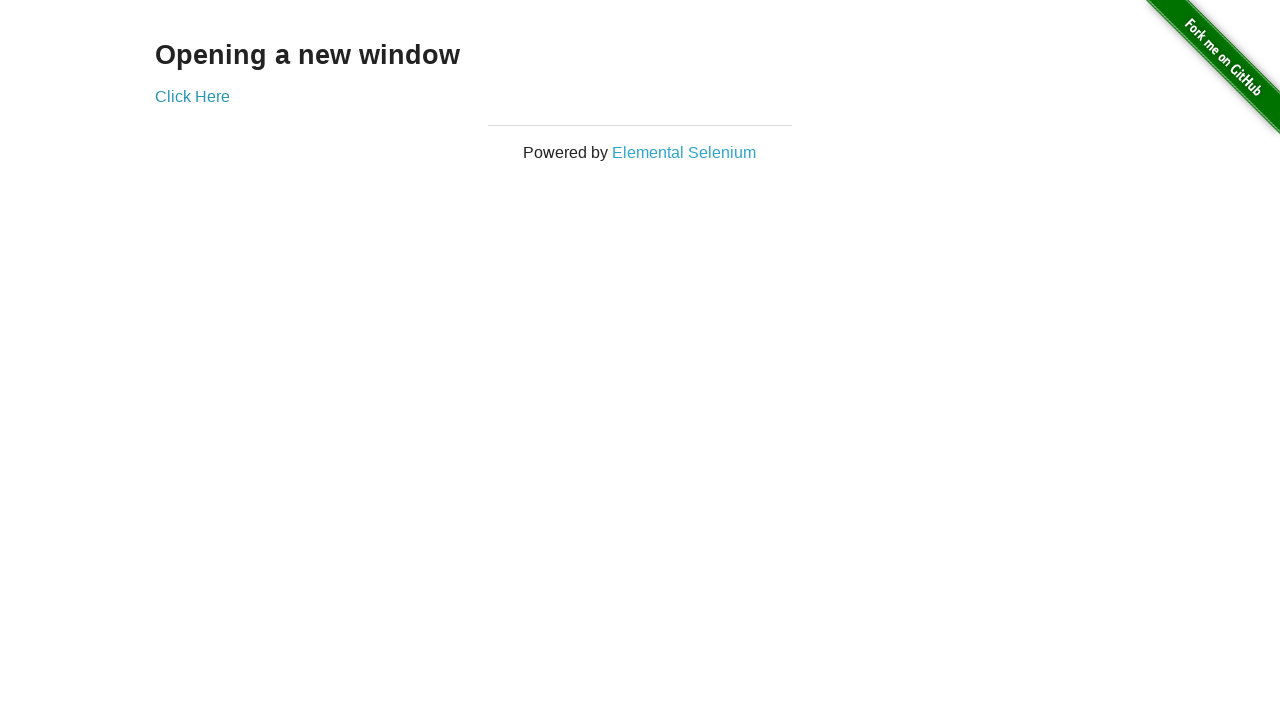

Waited 1000ms for new window to open
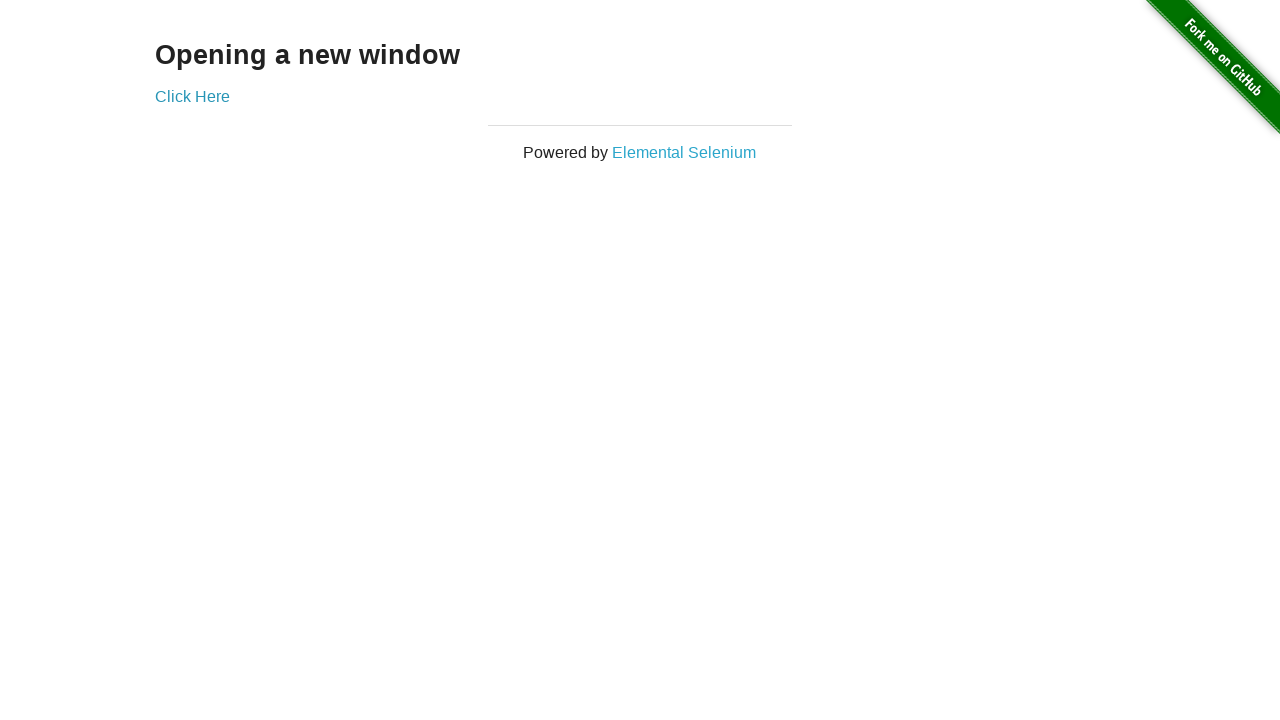

Retrieved all open pages from context
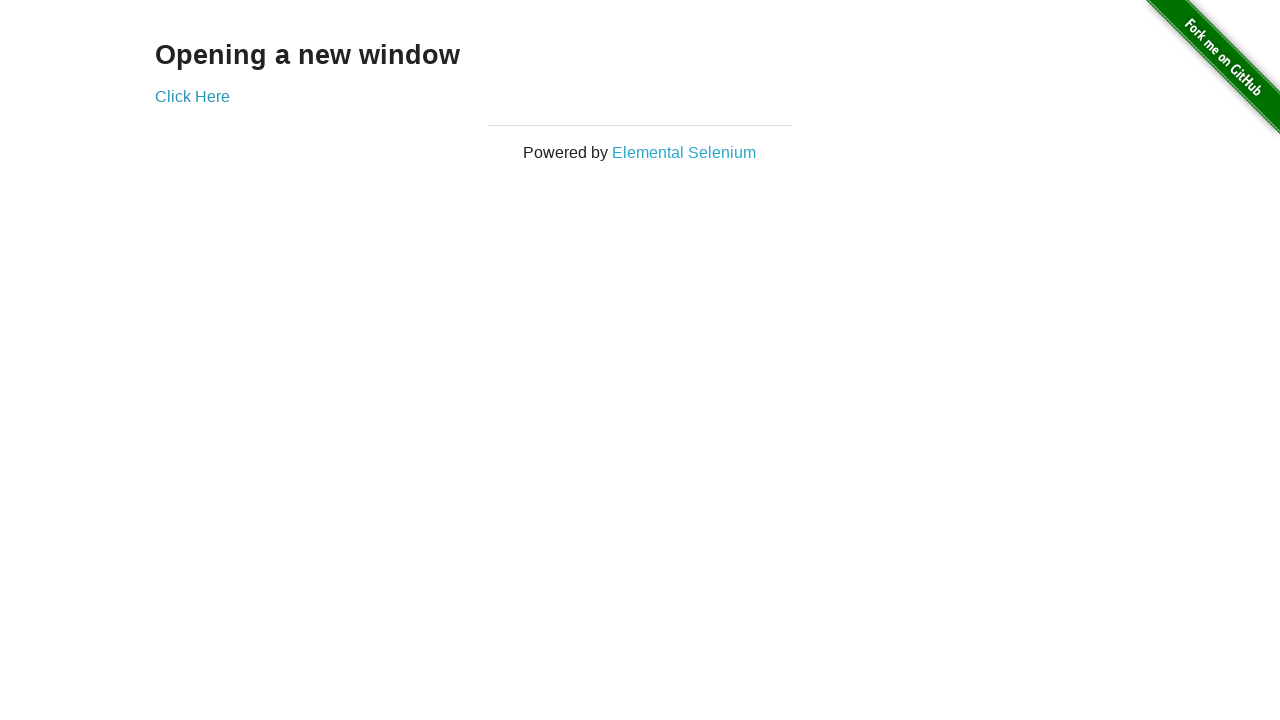

Switched to new window (last page in list)
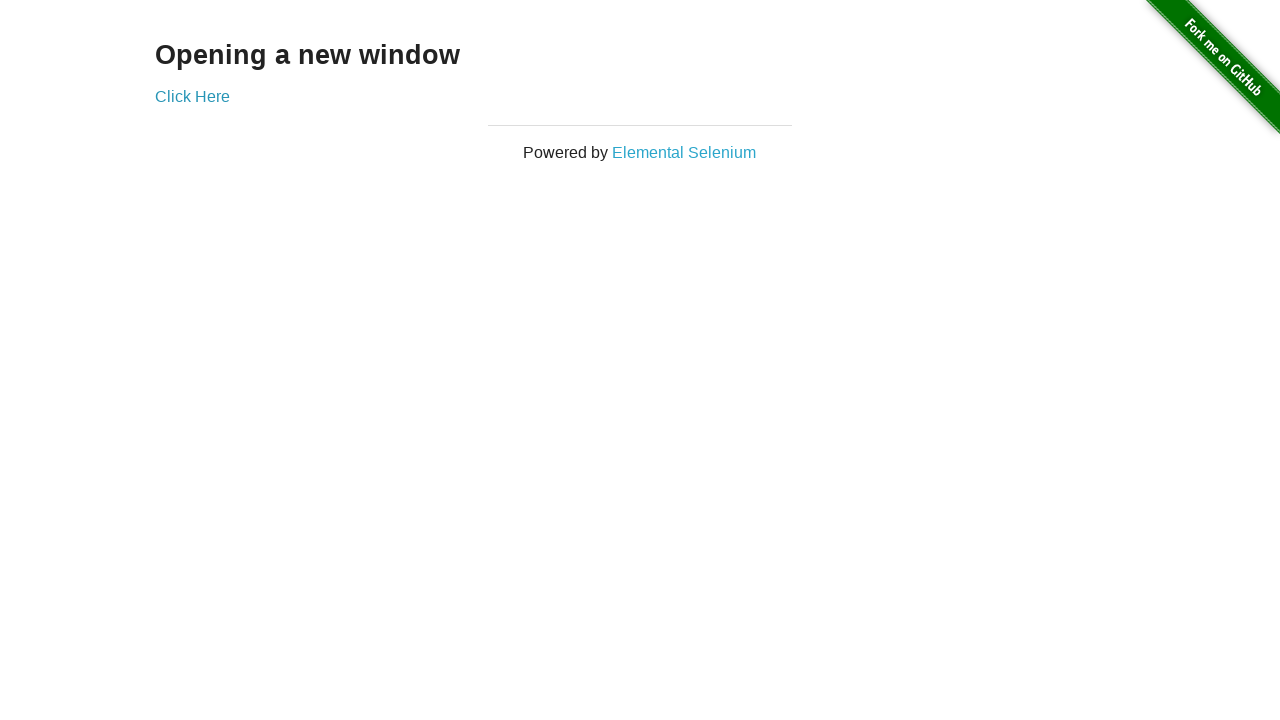

Waited for DOM content to load in new window
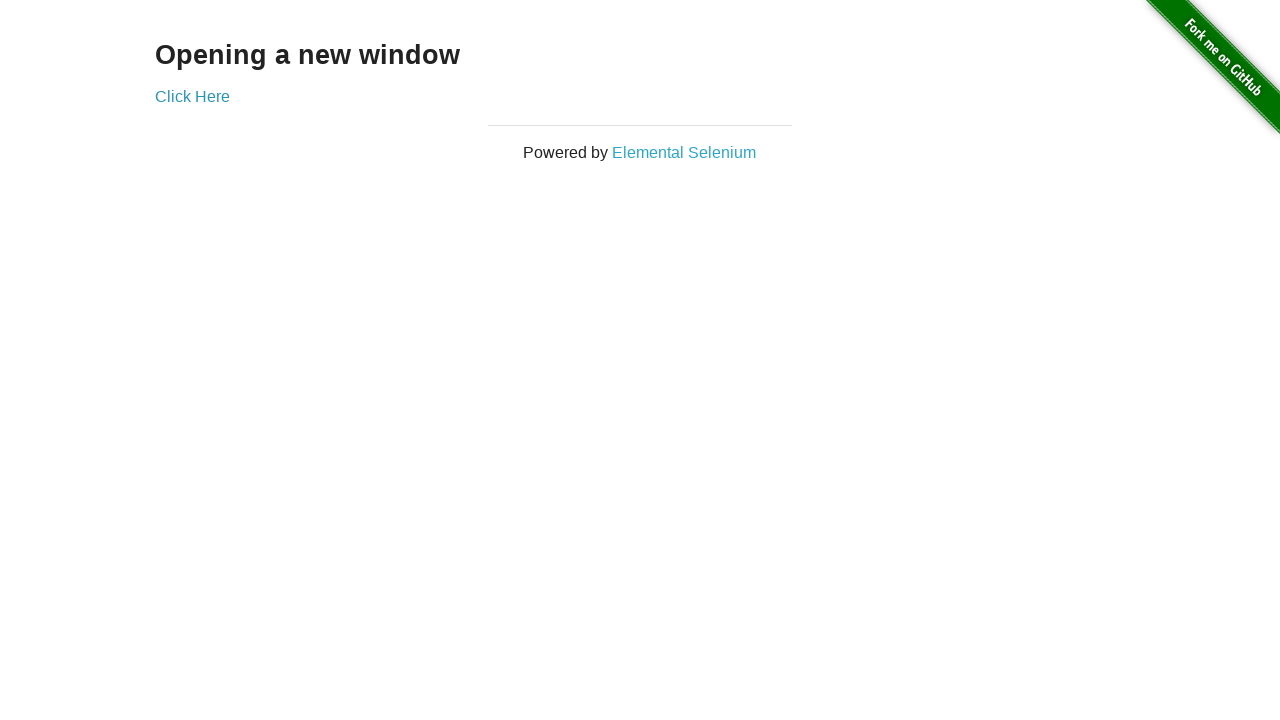

Verified new window contains 'New Window' text
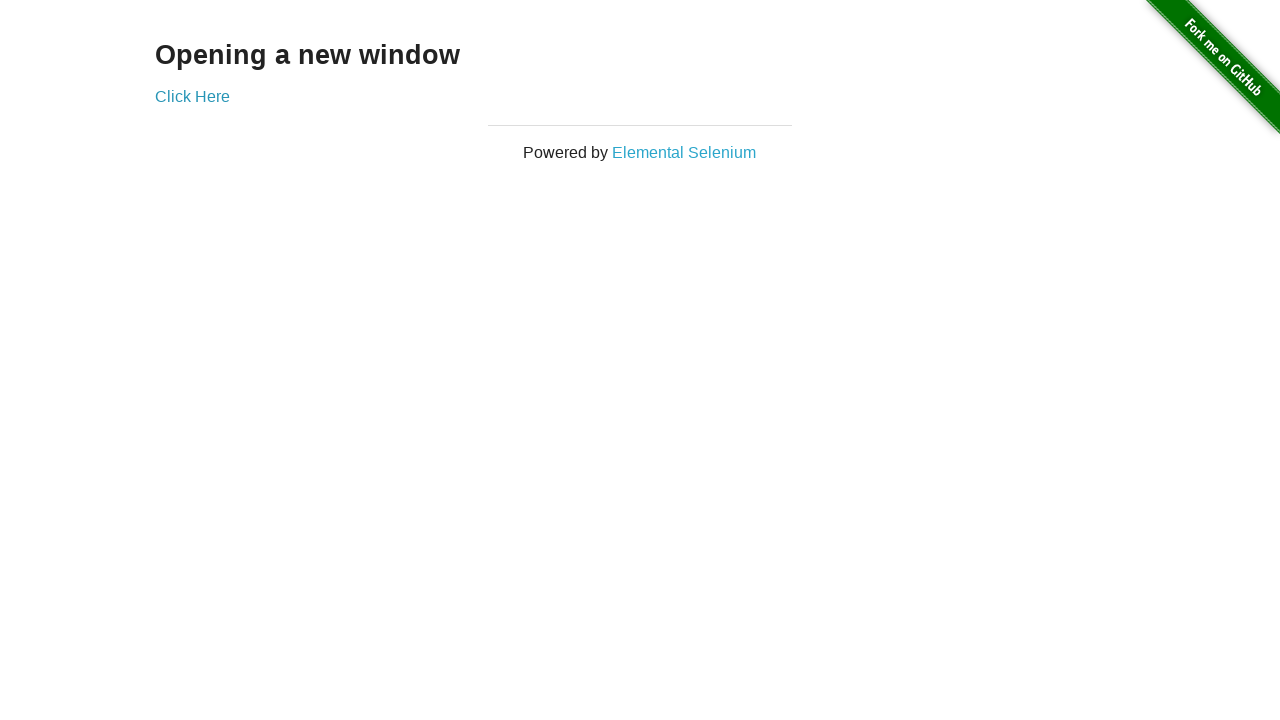

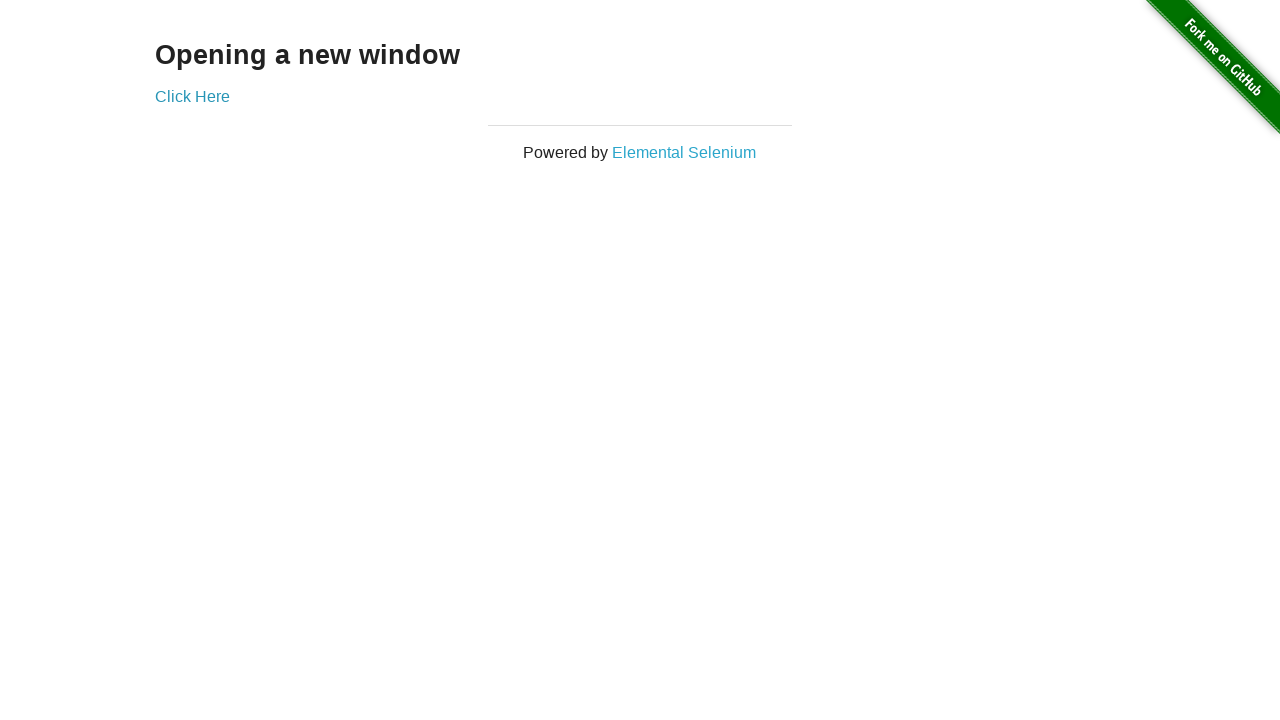